Navigates to a demo page and verifies the display status and attributes of various form elements

Starting URL: https://seleniumbase.io/demo_page

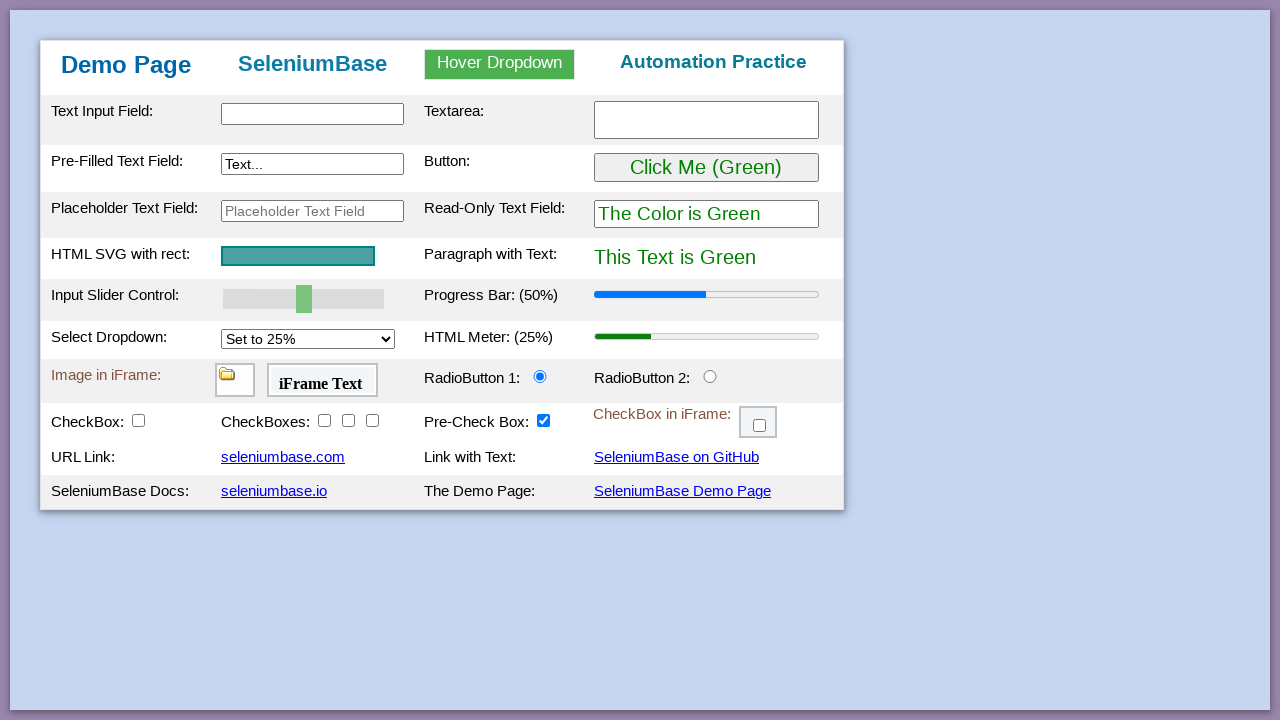

Navigated to demo page
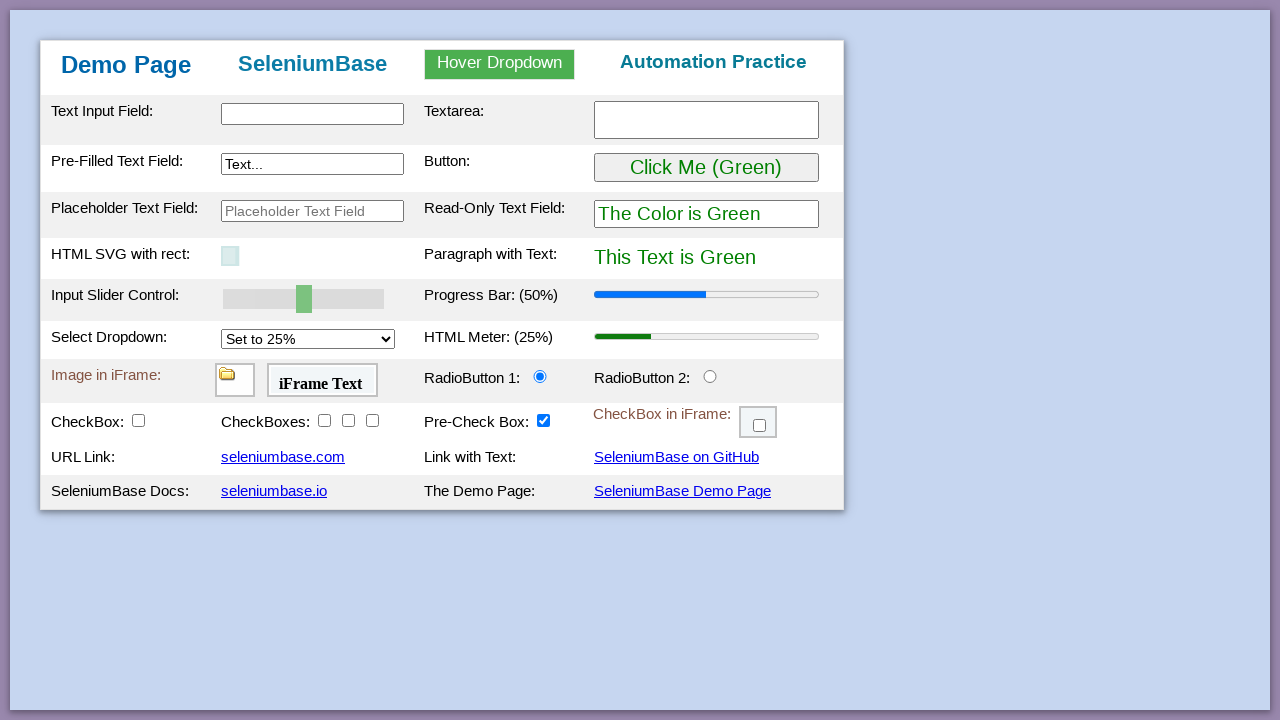

Located dropdown element #dropOption1
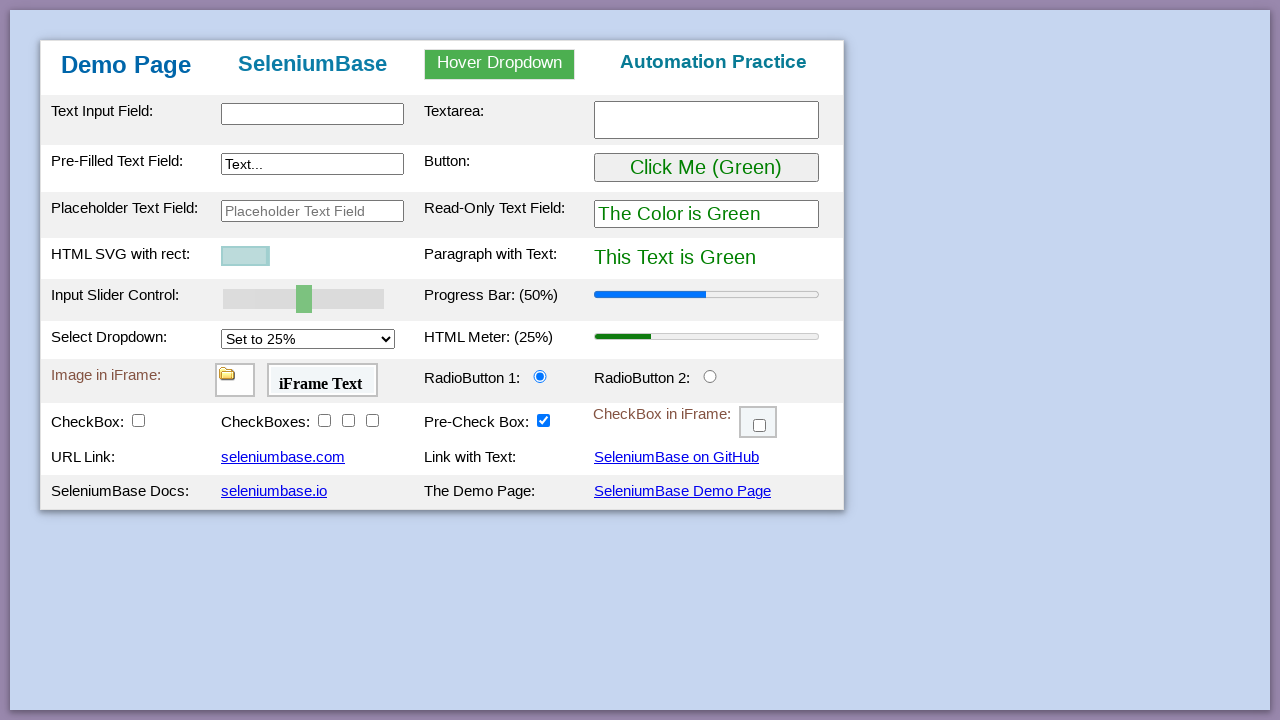

Checked if dropdown is visible: False
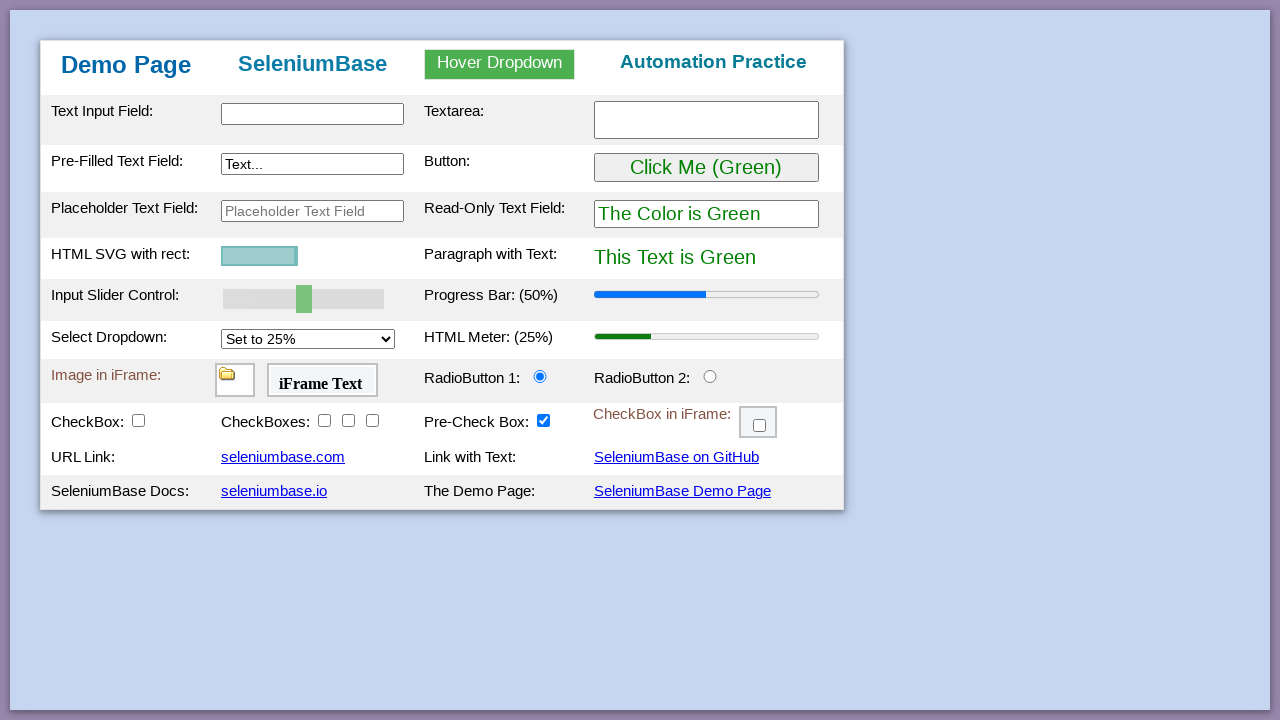

Located text input element #myTextInput
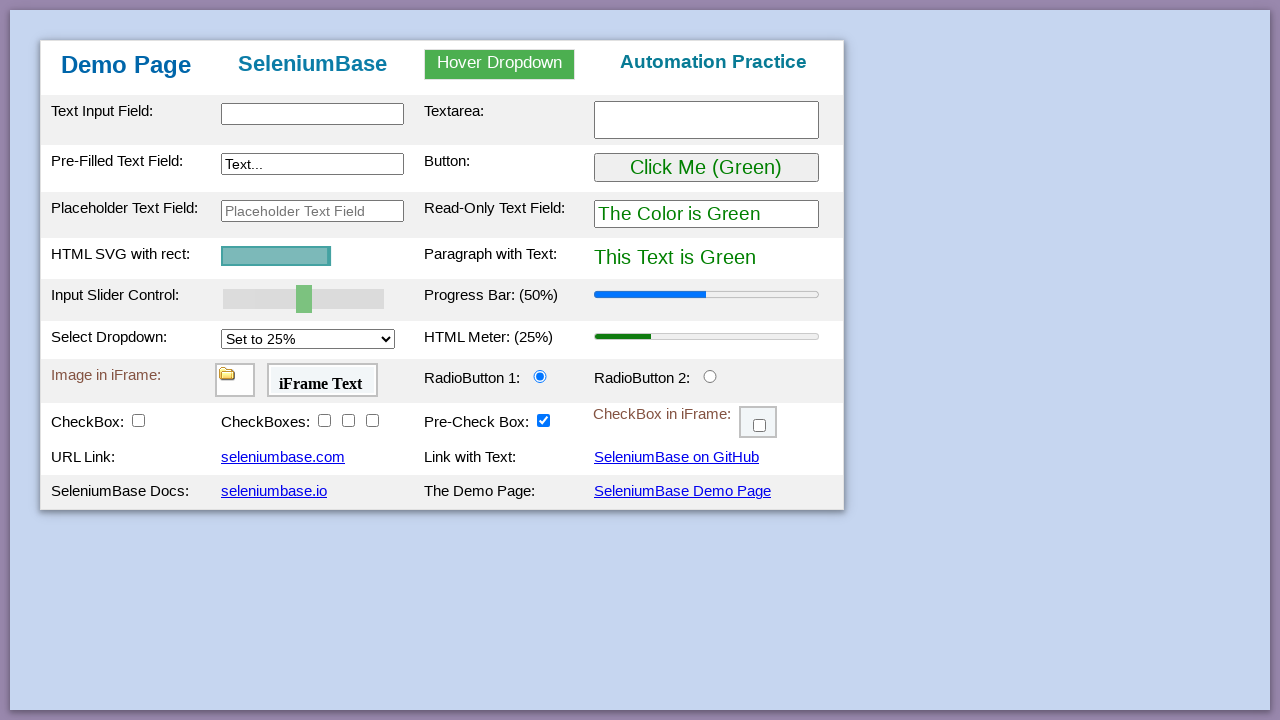

Checked if text input is visible: True
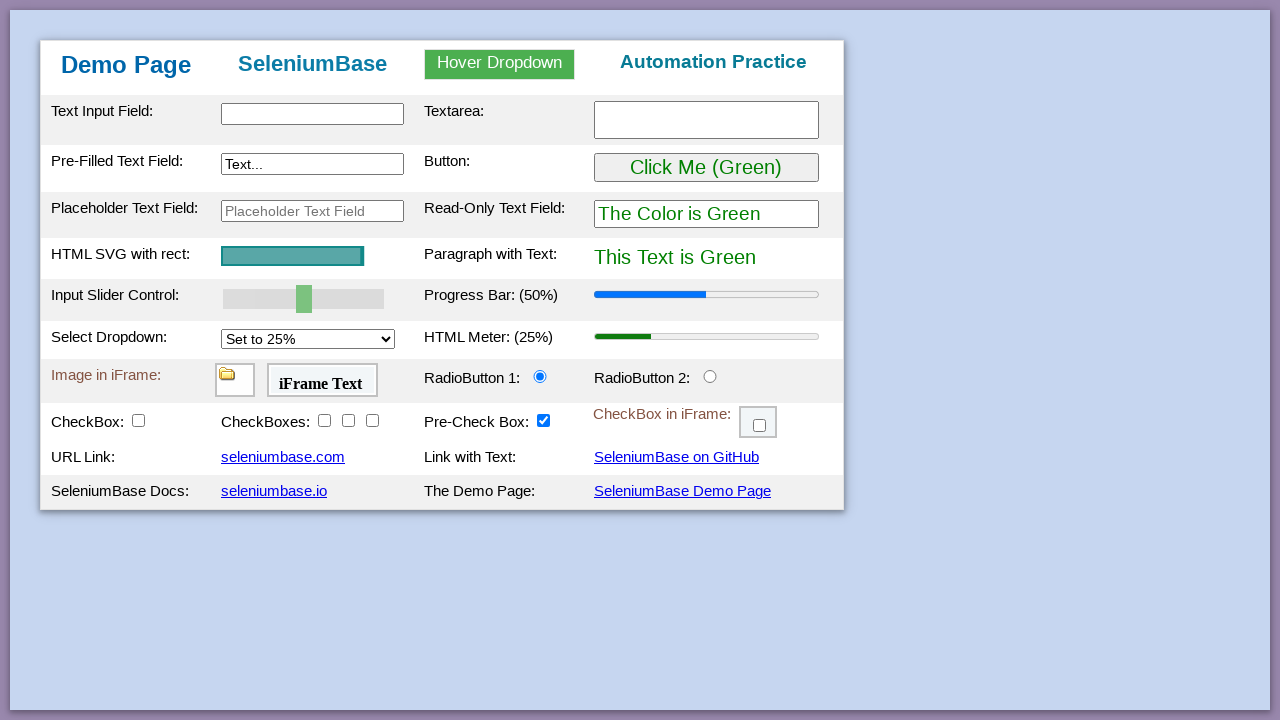

Located readonly text field #readOnlyText
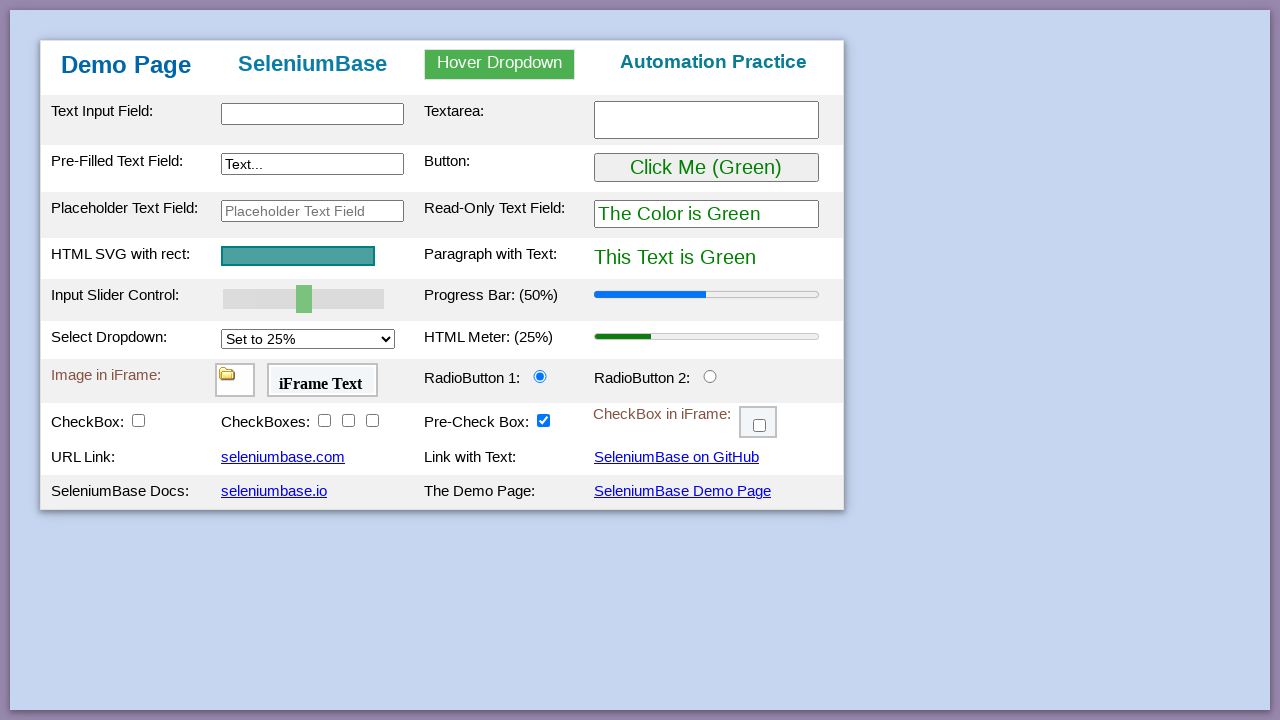

Retrieved readonly attribute value: 
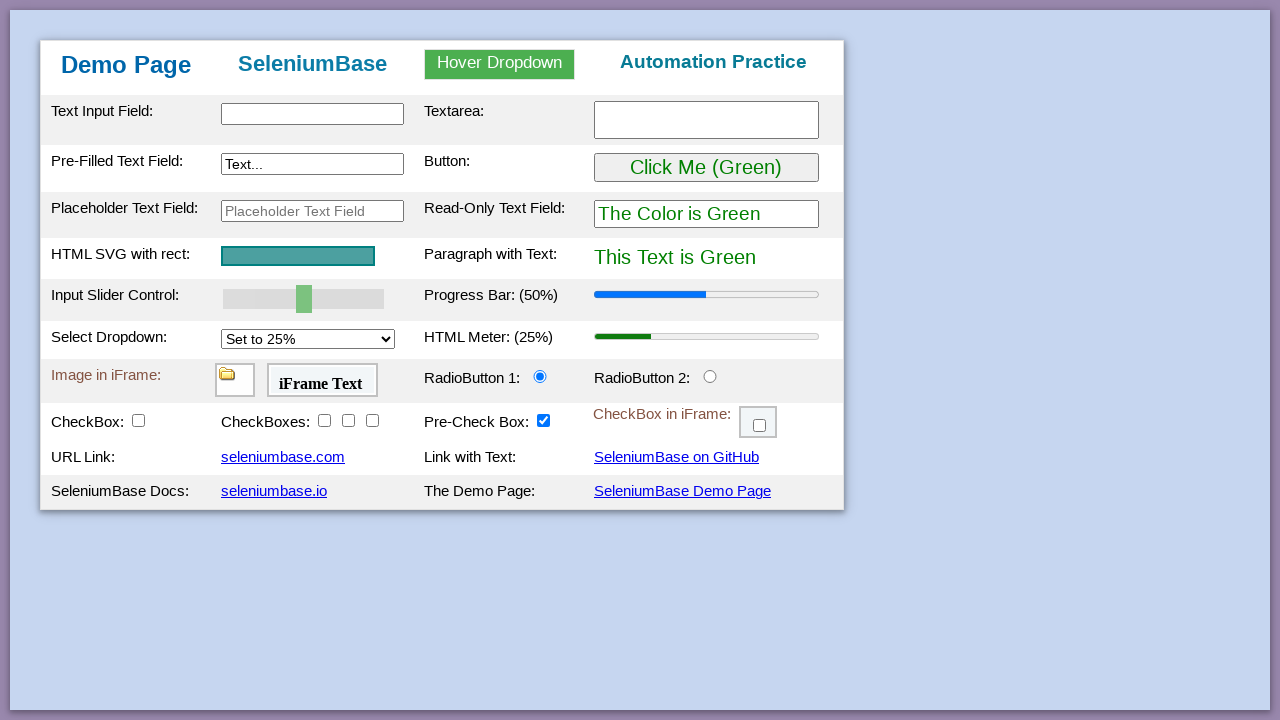

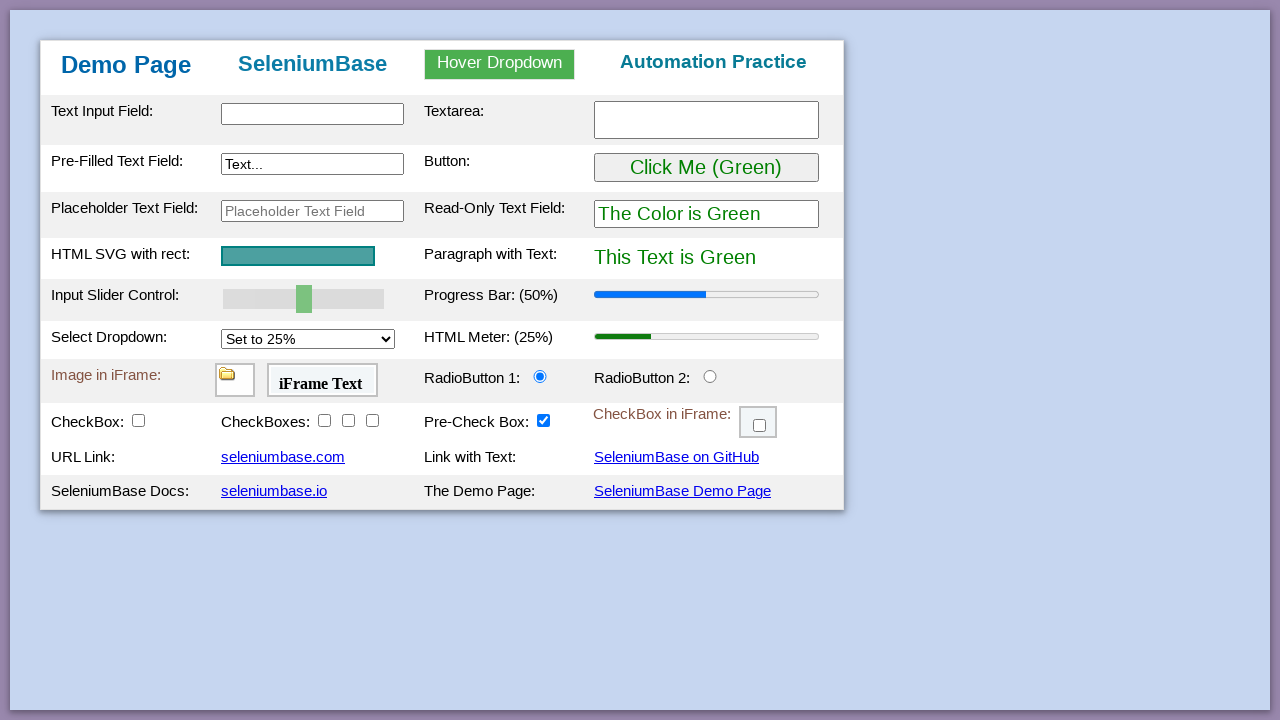